Tests Bootstrap-style dropdown by clicking on a dropdown icon to open it on the Semantic UI documentation page.

Starting URL: https://semantic-ui.com/modules/dropdown.html

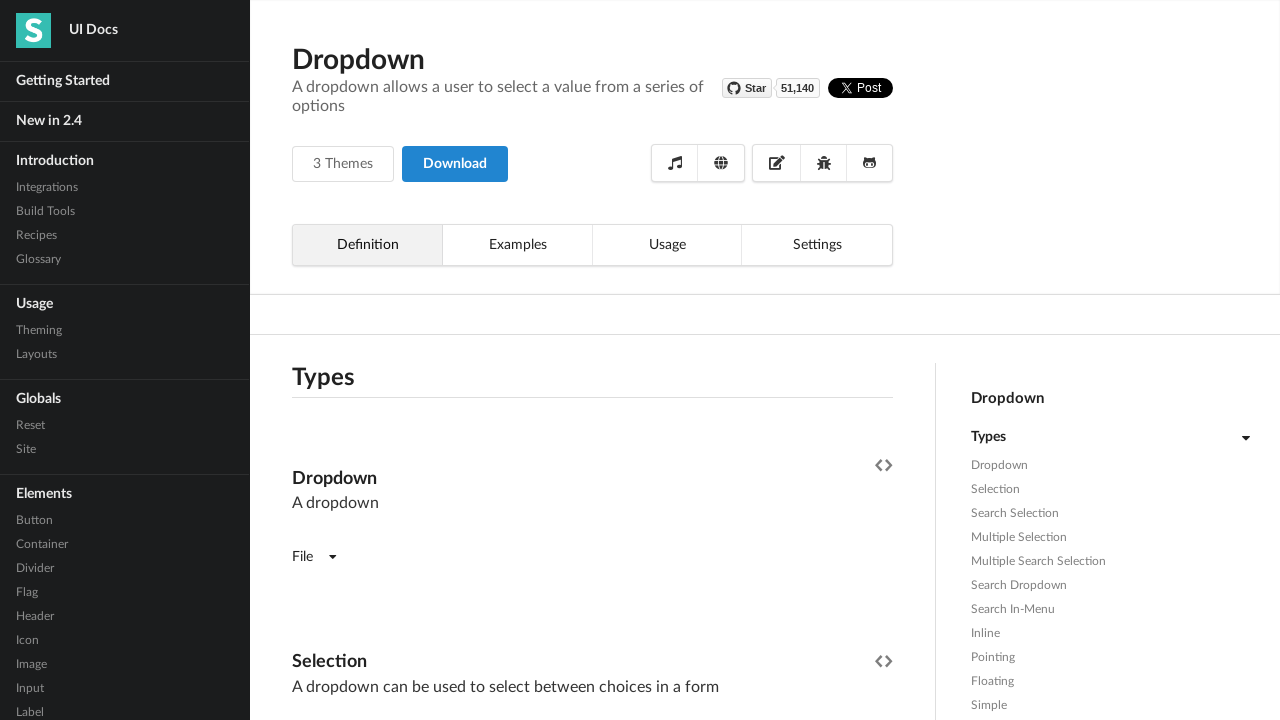

Navigated to Semantic UI dropdown documentation page
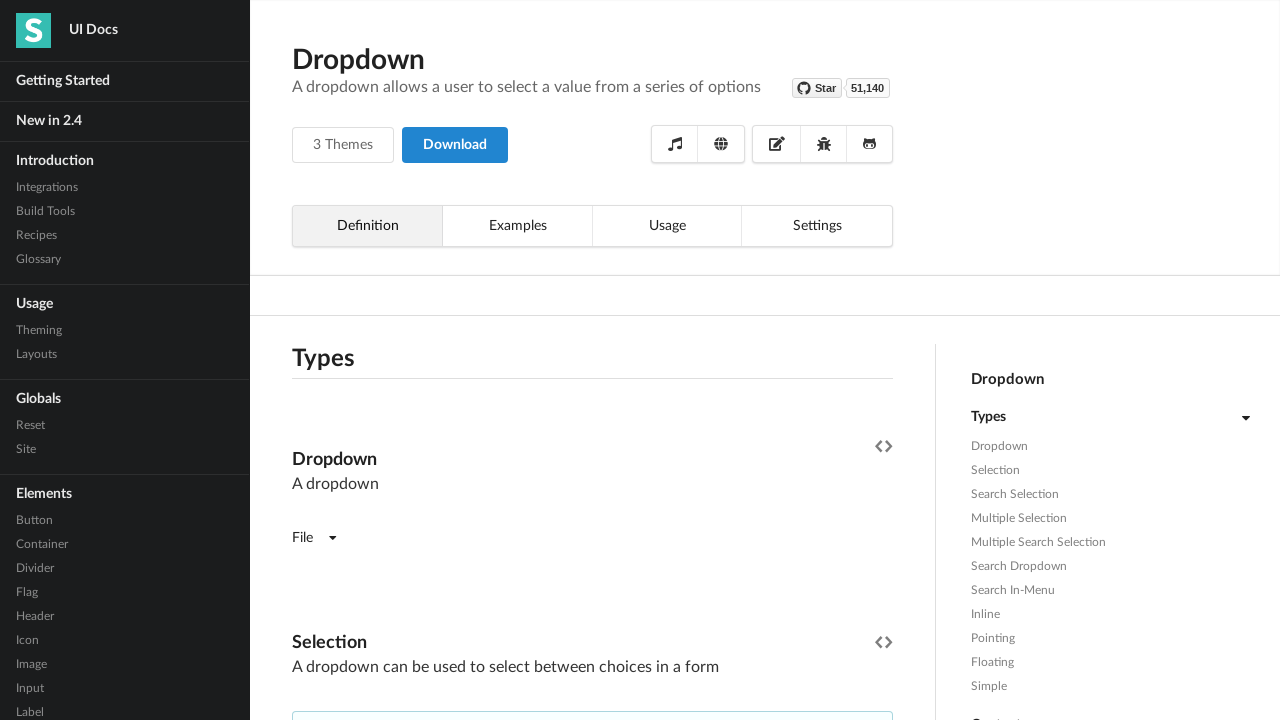

Clicked on dropdown icon to open Bootstrap-style dropdown at (1245, 438) on i.dropdown.icon >> nth=0
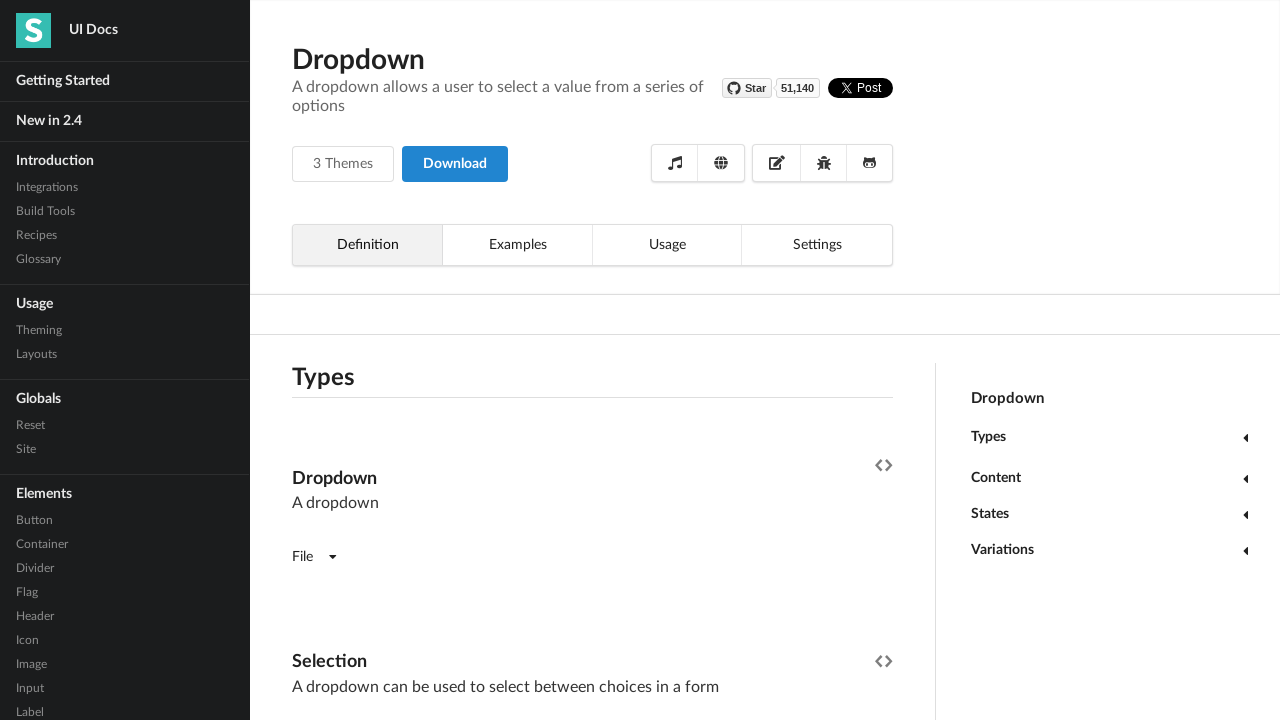

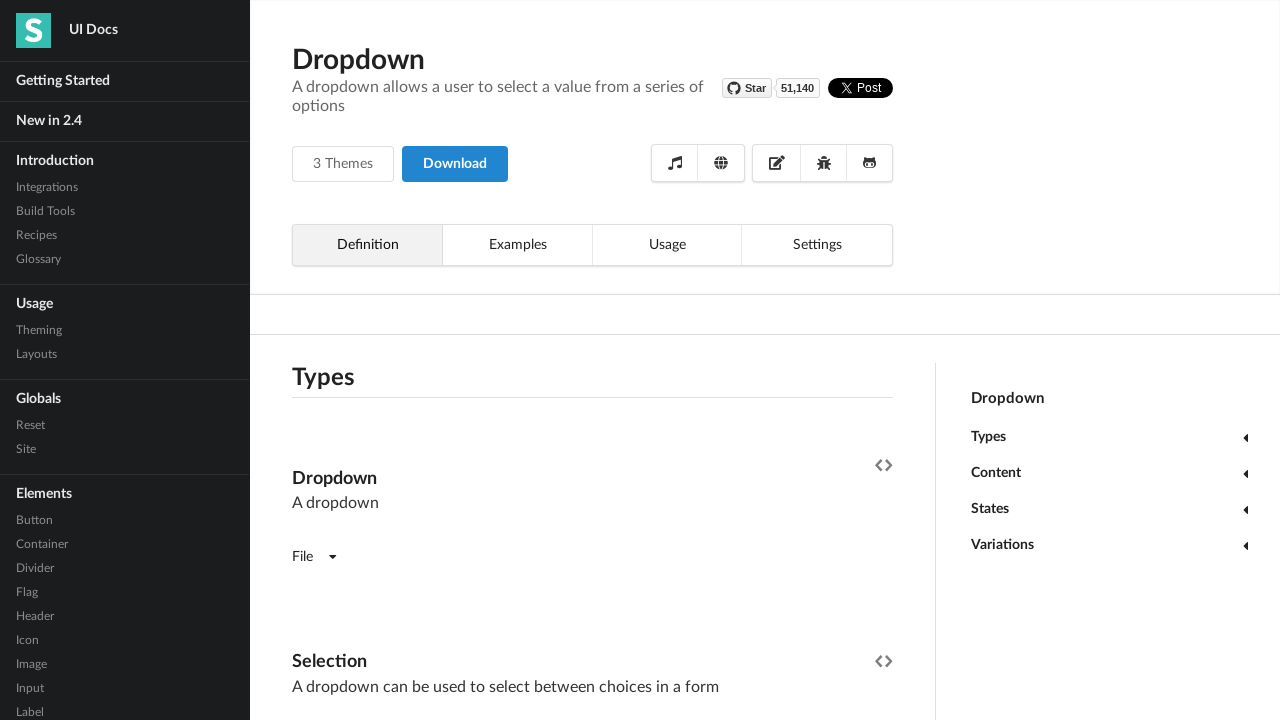